Tests NHS Jobs search functionality by entering a job title keyword, submitting the search, and sorting results by newest date posted.

Starting URL: https://www.jobs.nhs.uk/candidate/search

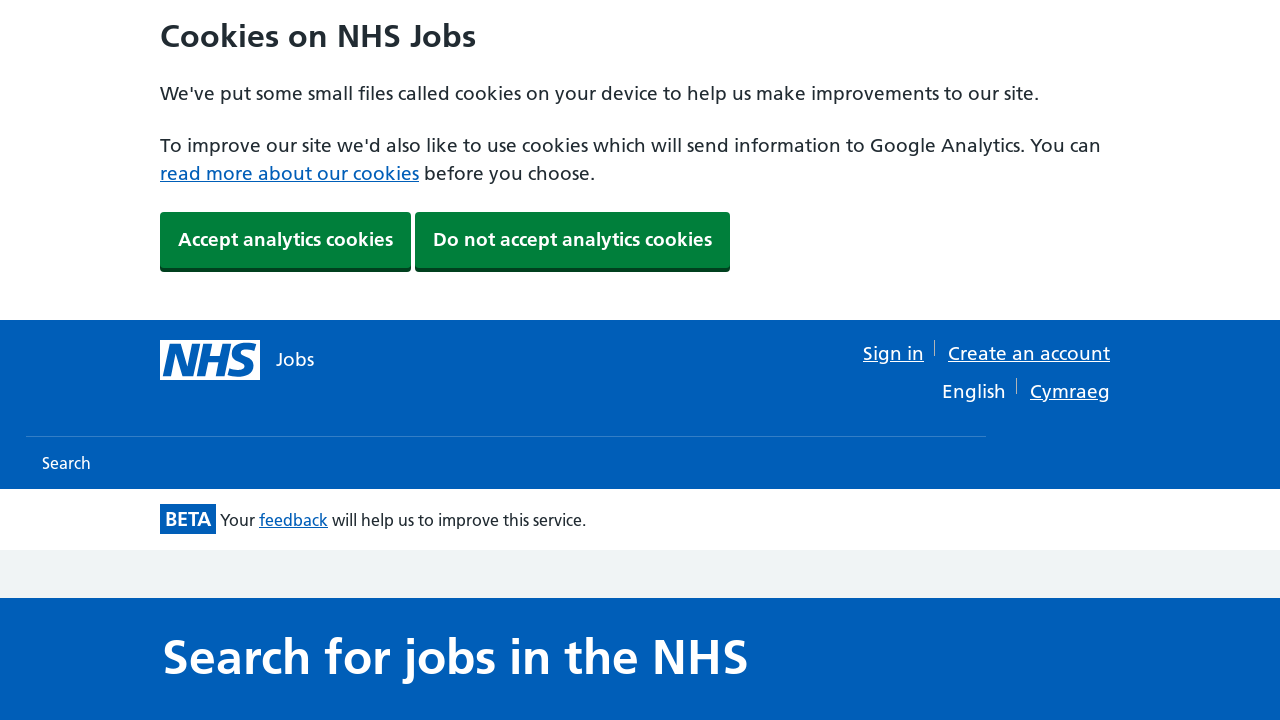

Filled job title field with 'Test Manager' on #keyword
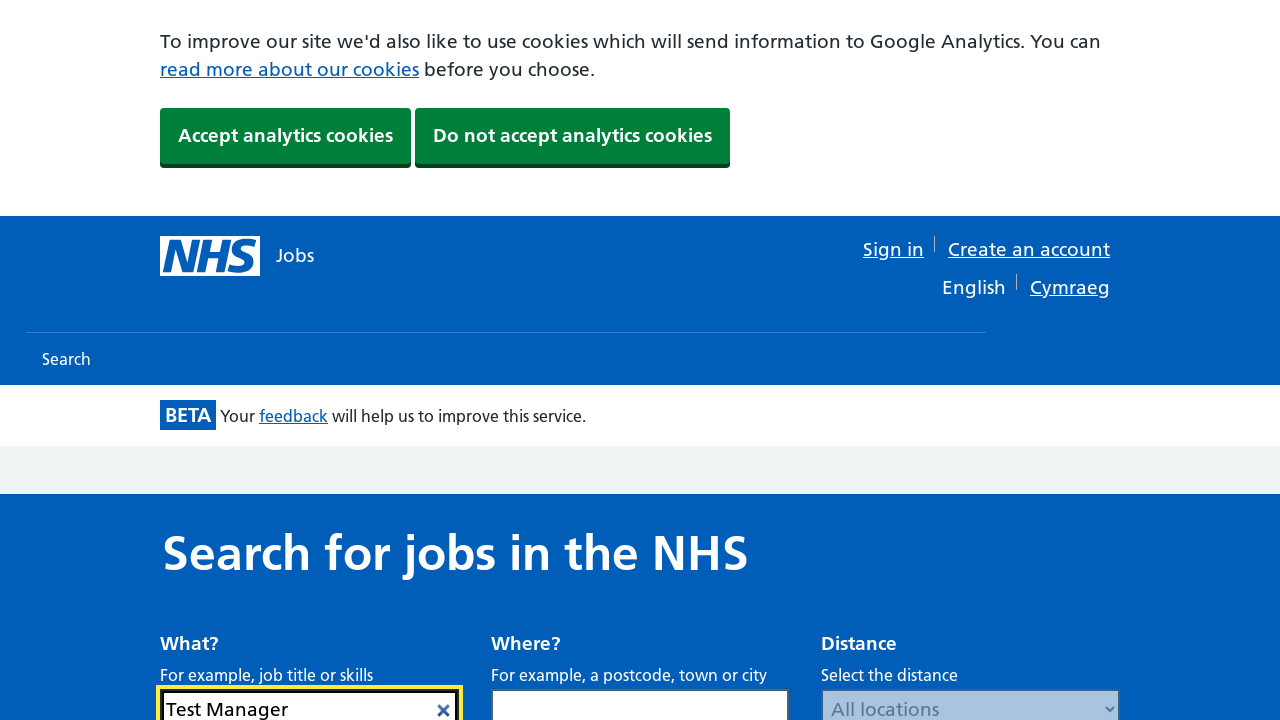

Clicked search button to submit job search at (1072, 360) on #search
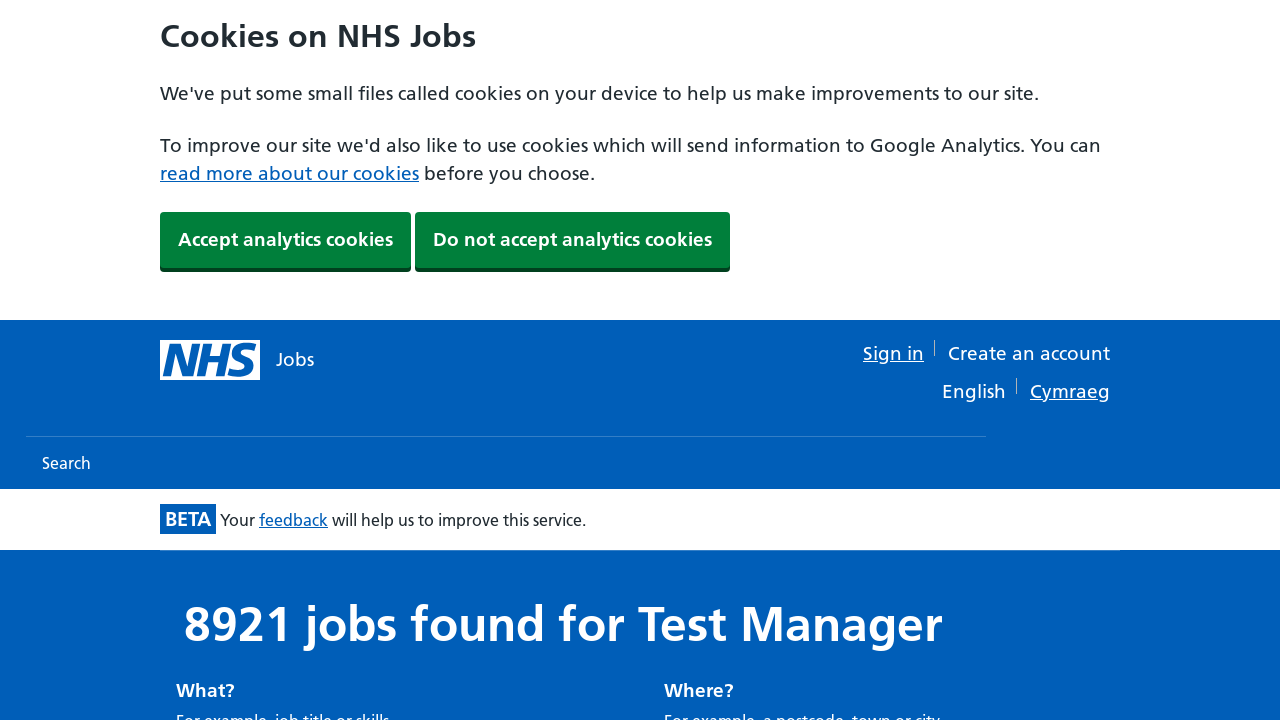

Sort dropdown became visible
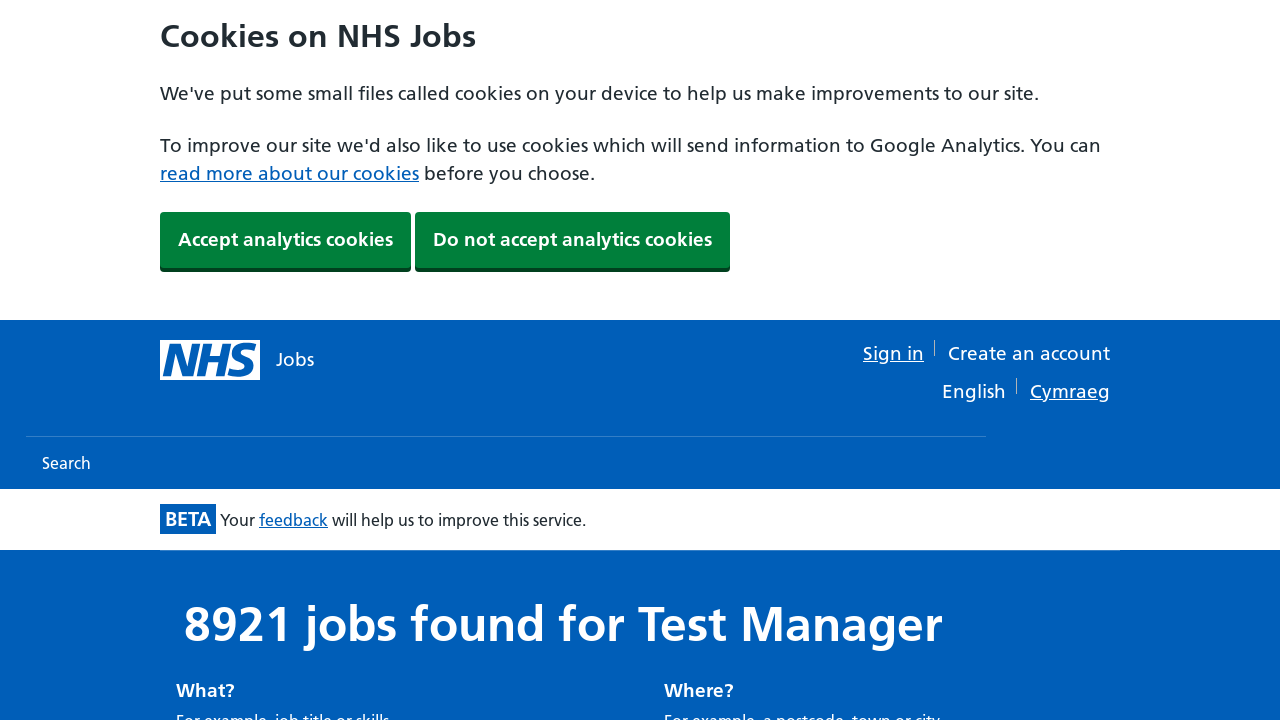

Sorted search results by Date Posted (newest) on #sort
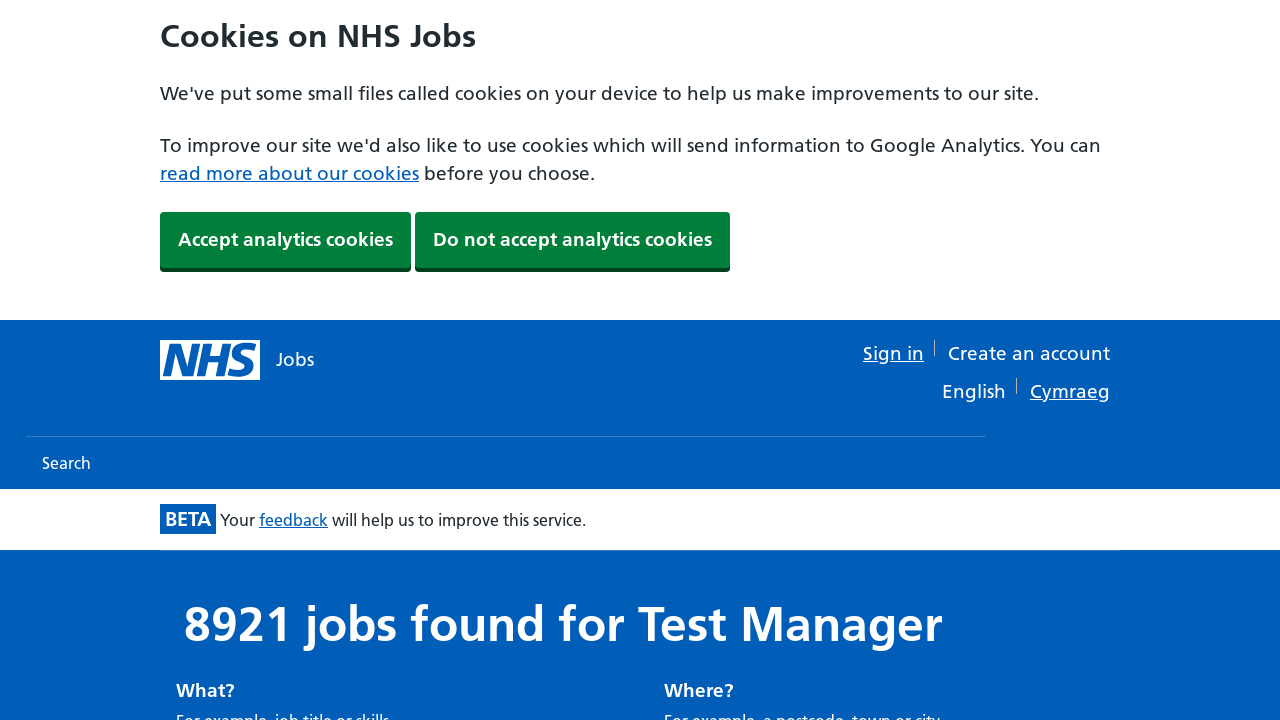

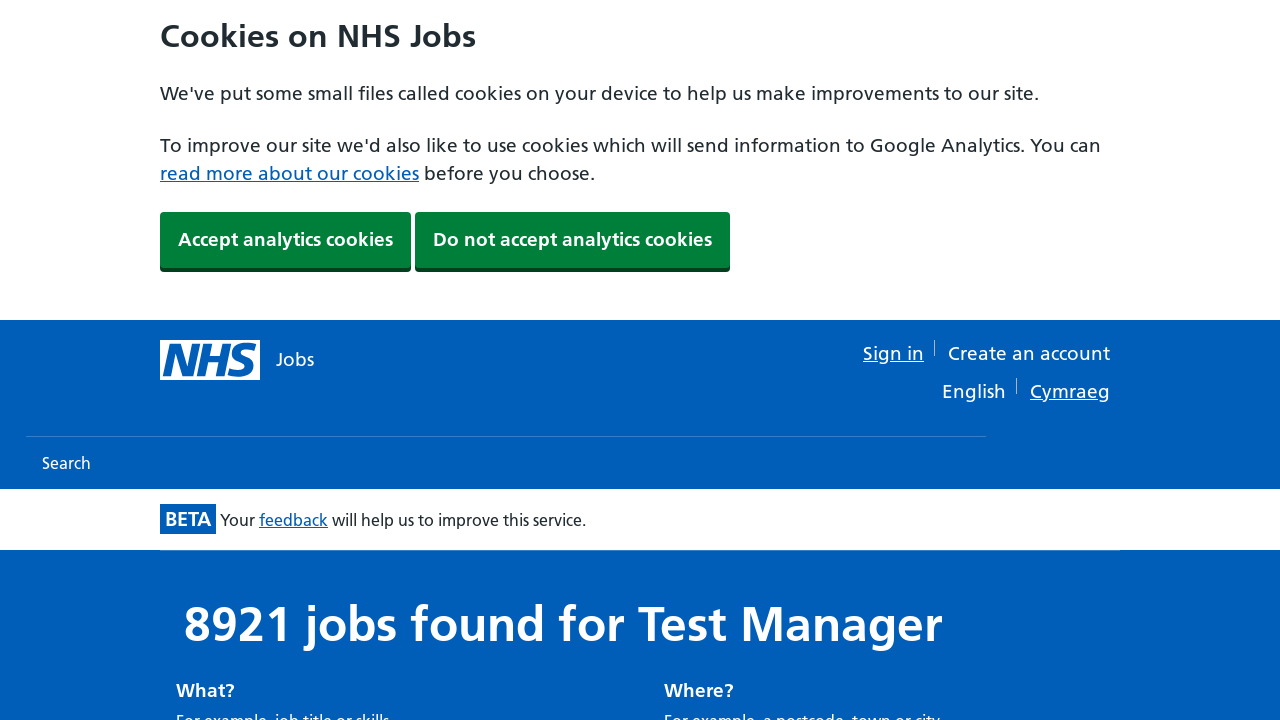